Tests that entered text is trimmed when editing a todo item

Starting URL: https://demo.playwright.dev/todomvc

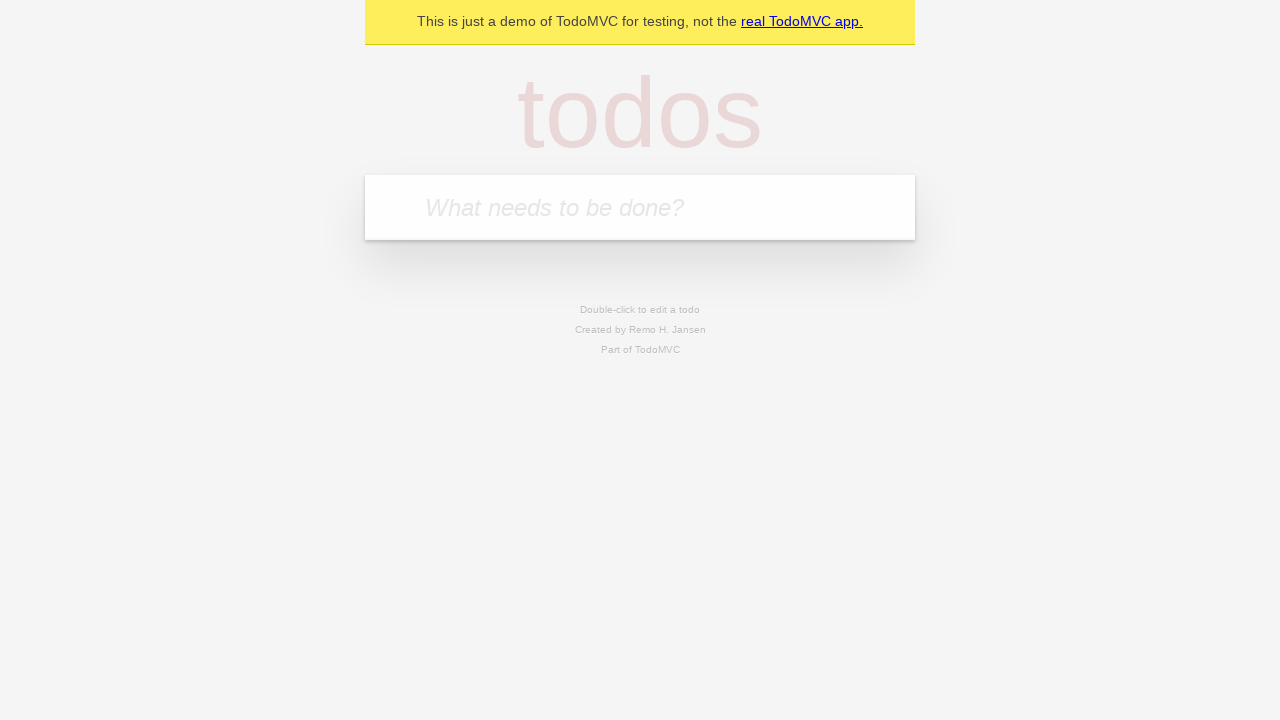

Filled input field with first todo: 'buy some cheese' on internal:attr=[placeholder="What needs to be done?"i]
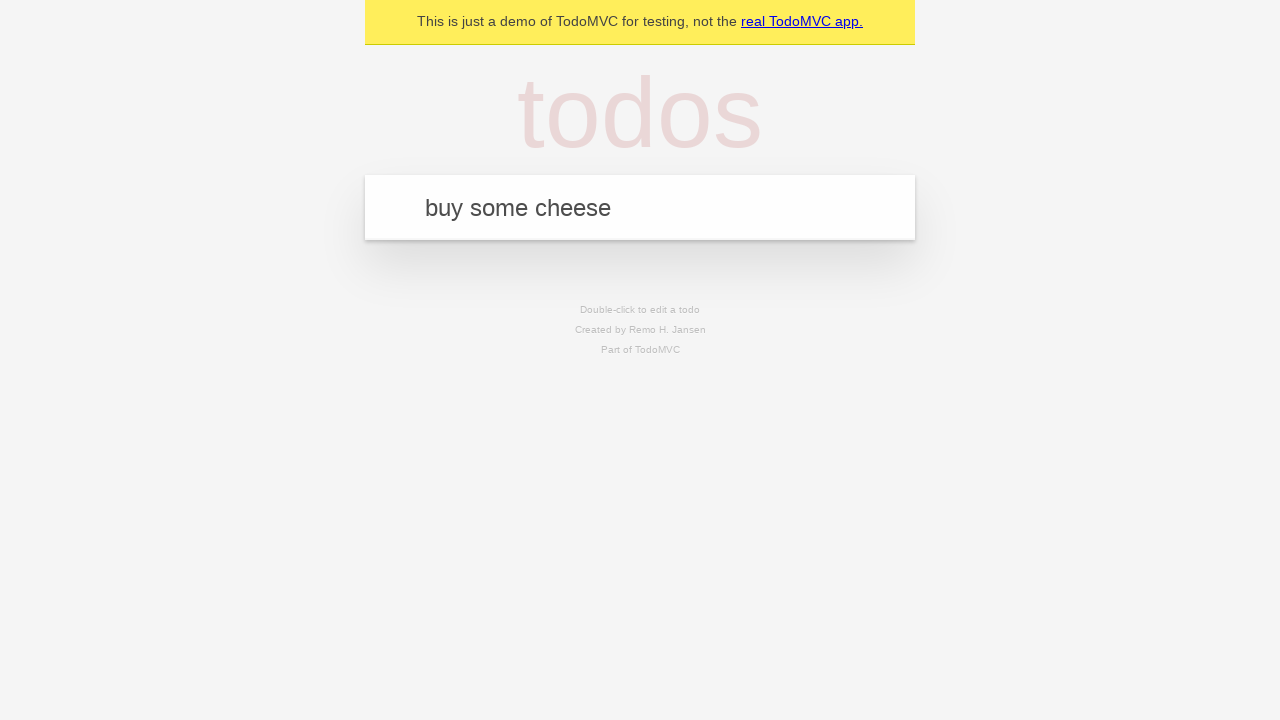

Pressed Enter to add first todo on internal:attr=[placeholder="What needs to be done?"i]
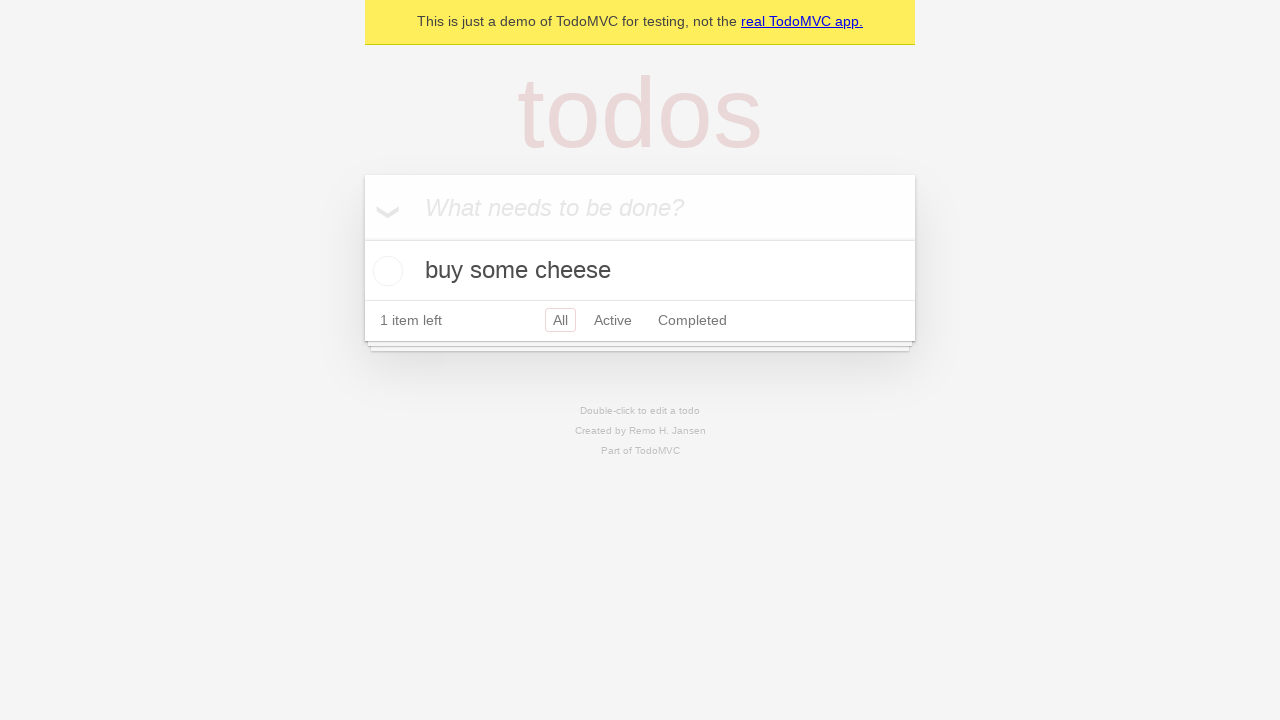

Filled input field with second todo: 'feed the cat' on internal:attr=[placeholder="What needs to be done?"i]
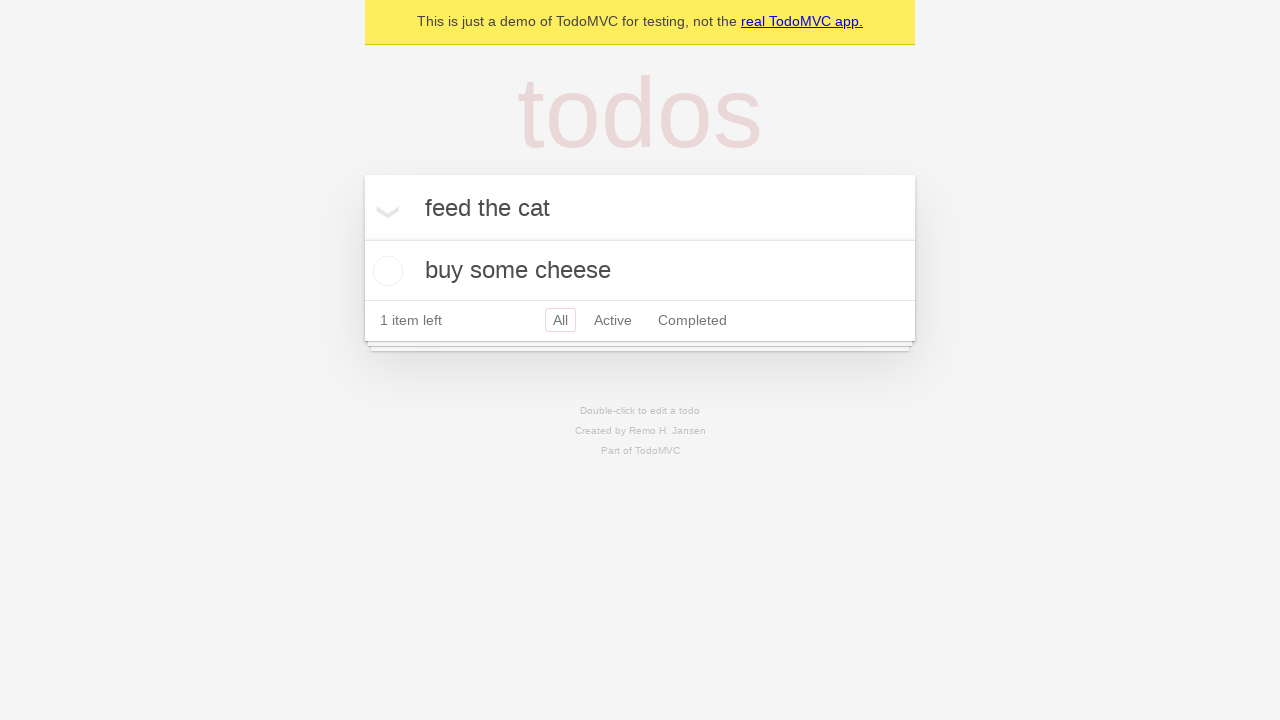

Pressed Enter to add second todo on internal:attr=[placeholder="What needs to be done?"i]
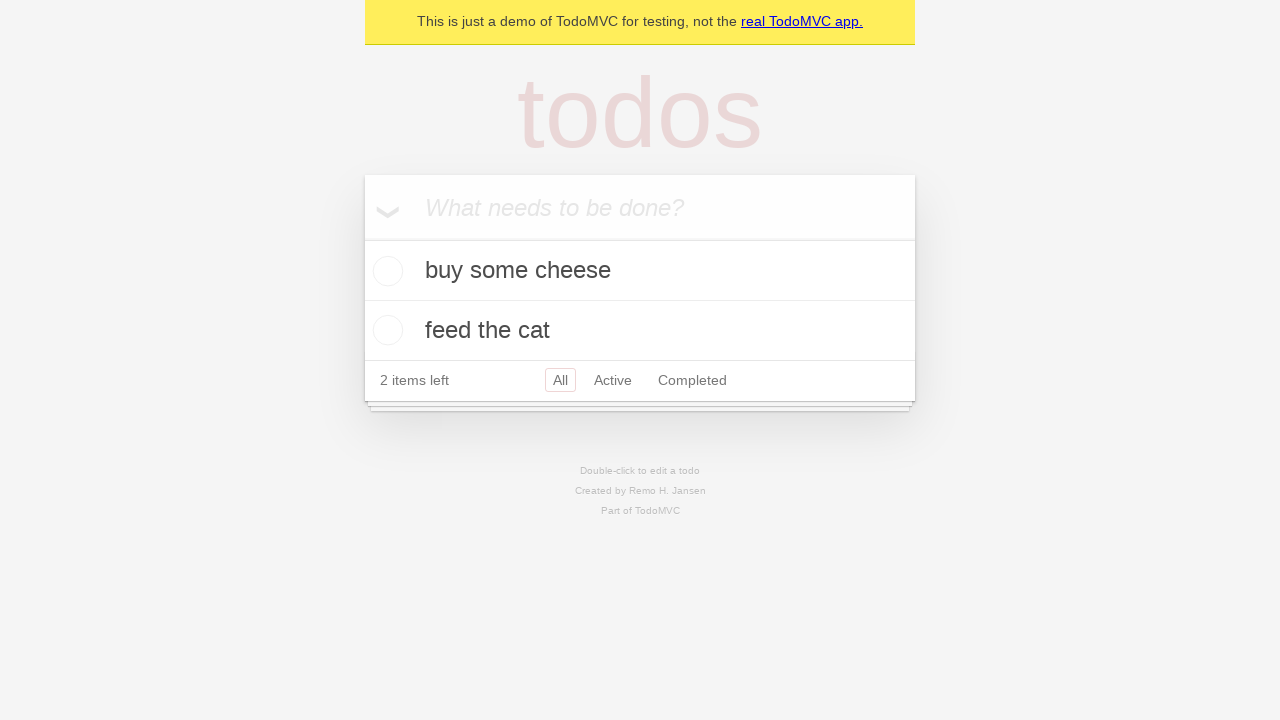

Filled input field with third todo: 'book a doctors appointment' on internal:attr=[placeholder="What needs to be done?"i]
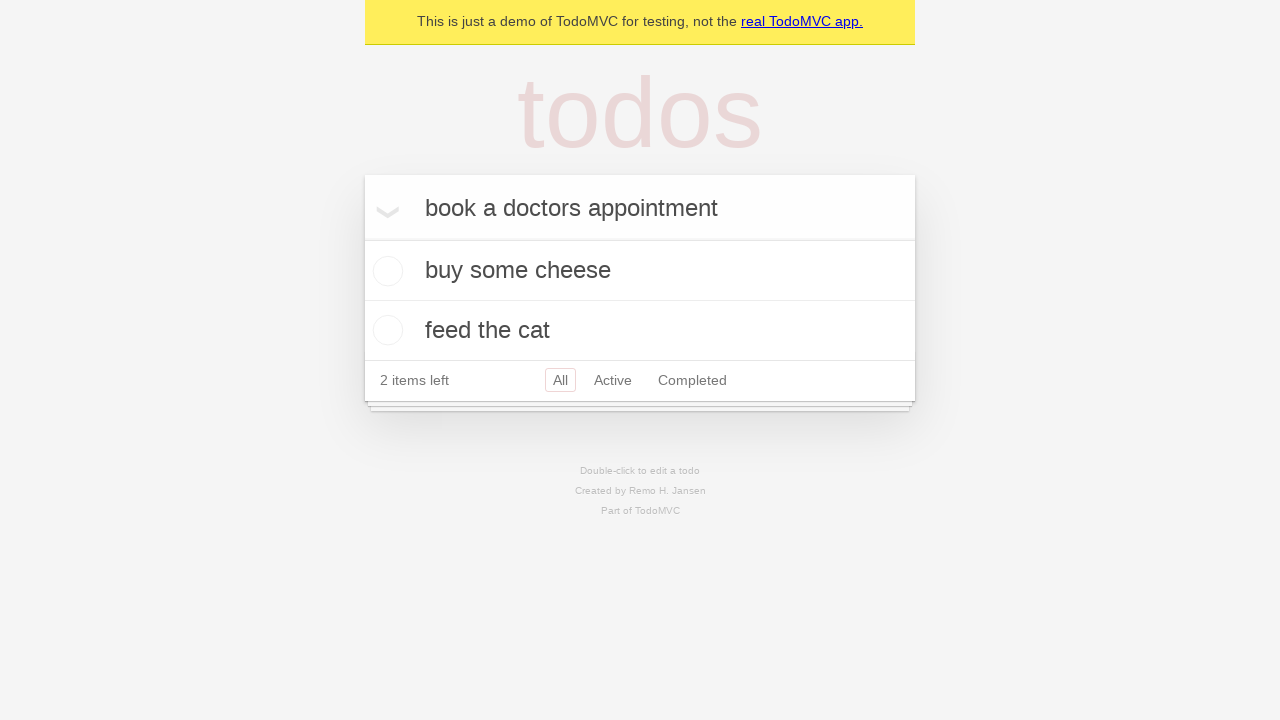

Pressed Enter to add third todo on internal:attr=[placeholder="What needs to be done?"i]
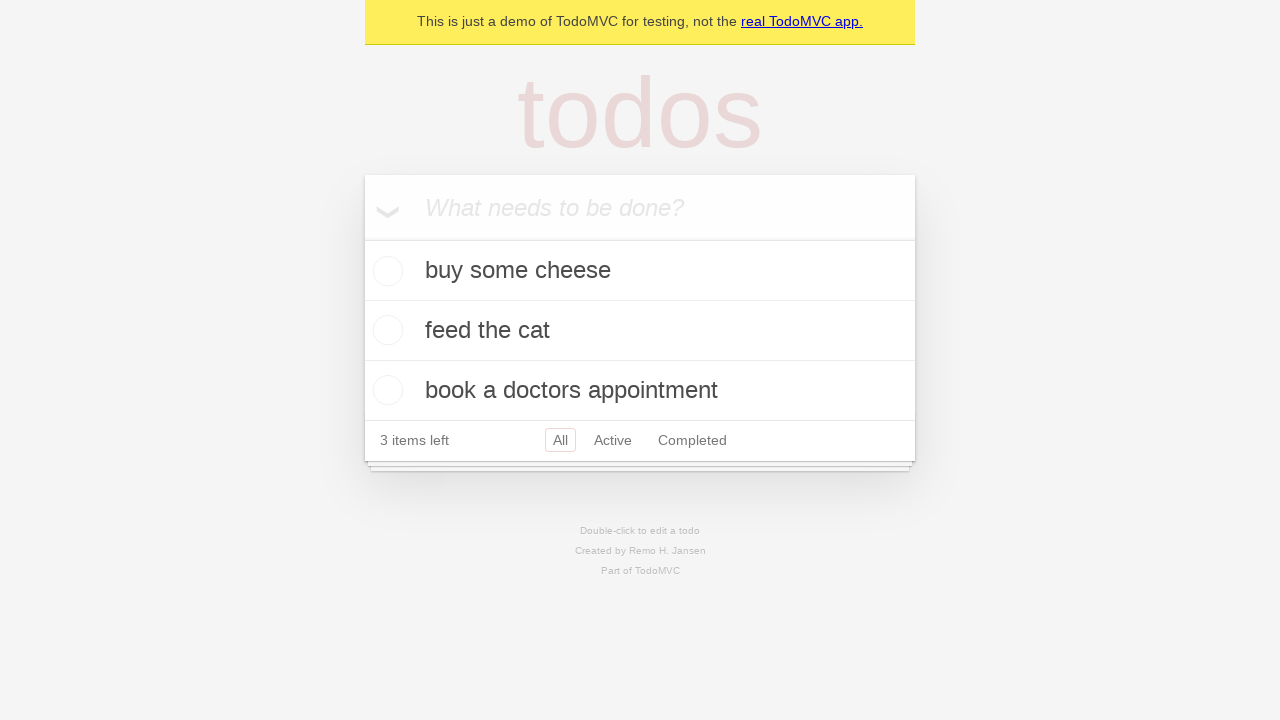

Double-clicked second todo item to enter edit mode at (640, 331) on internal:testid=[data-testid="todo-item"s] >> nth=1
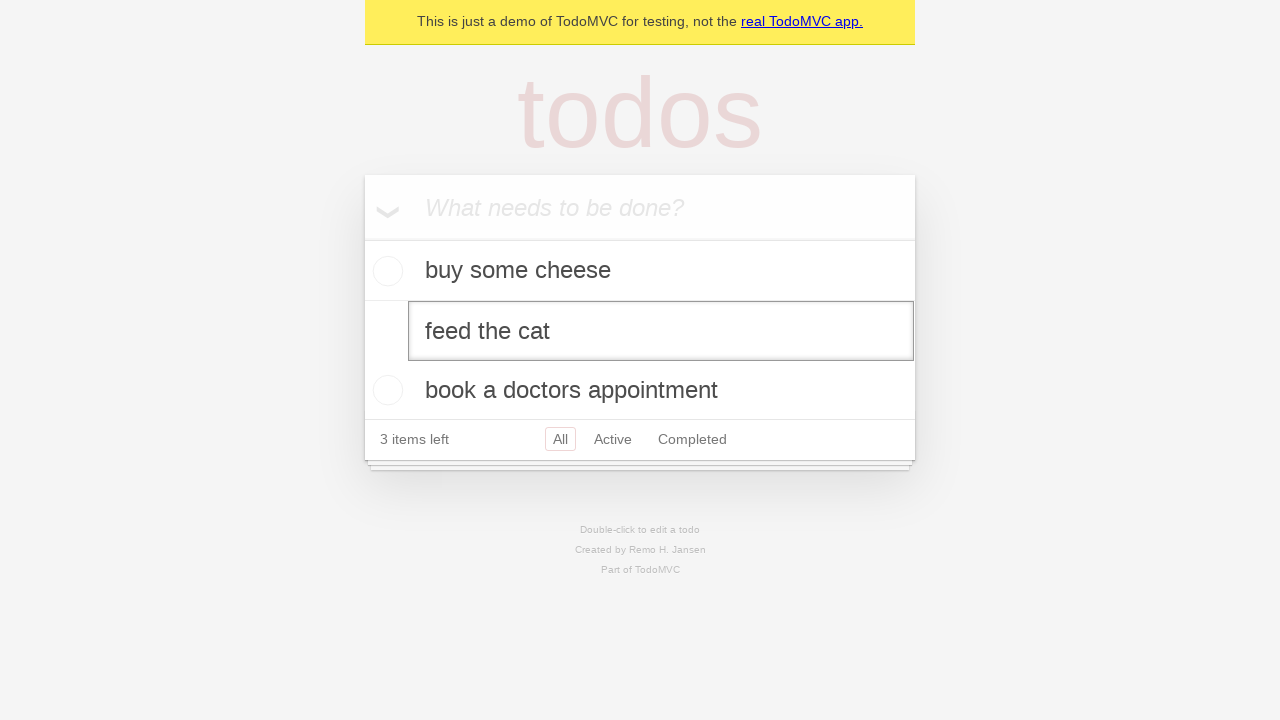

Filled edit field with text containing leading and trailing whitespace: '    buy some sausages    ' on internal:testid=[data-testid="todo-item"s] >> nth=1 >> internal:role=textbox[nam
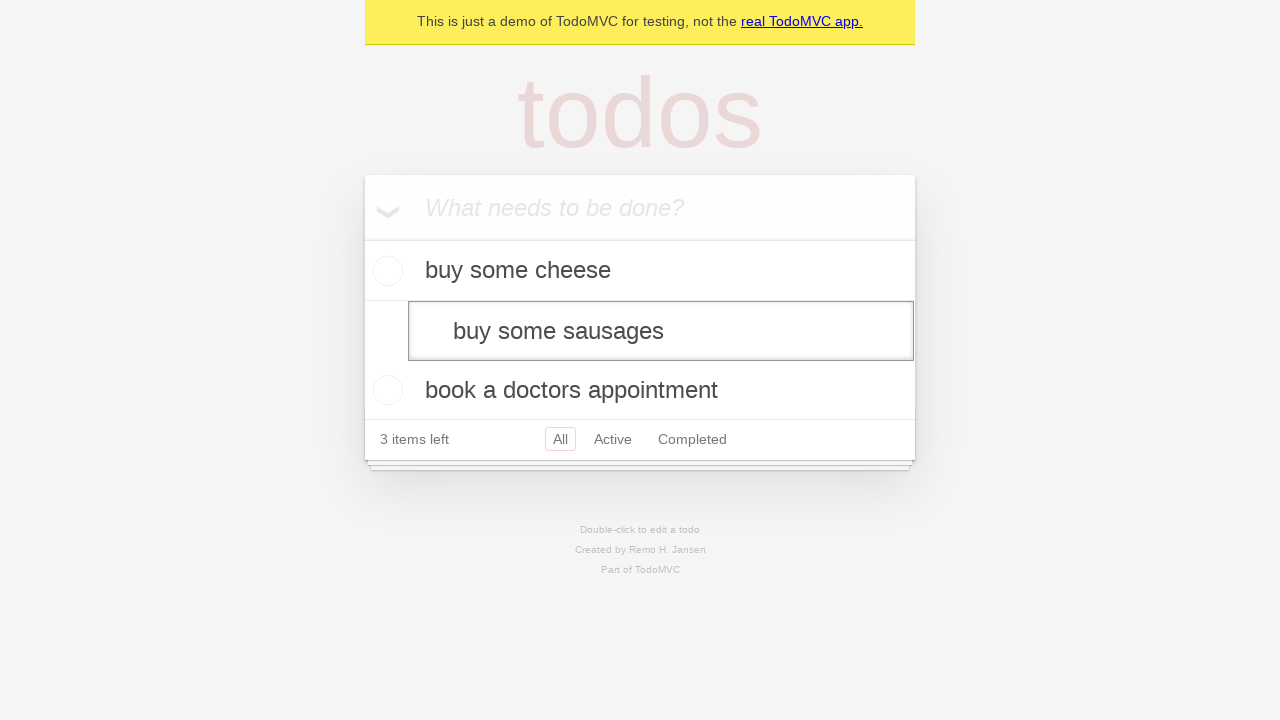

Pressed Enter to save edited todo, which should trim the whitespace on internal:testid=[data-testid="todo-item"s] >> nth=1 >> internal:role=textbox[nam
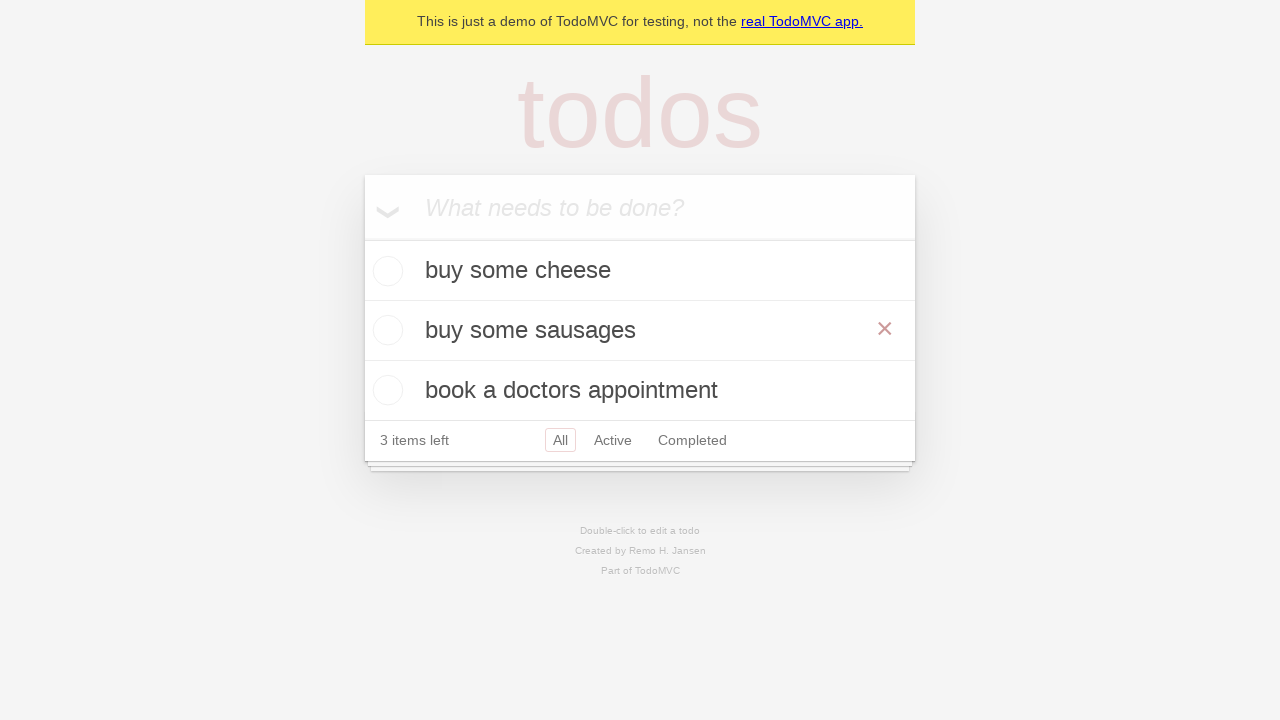

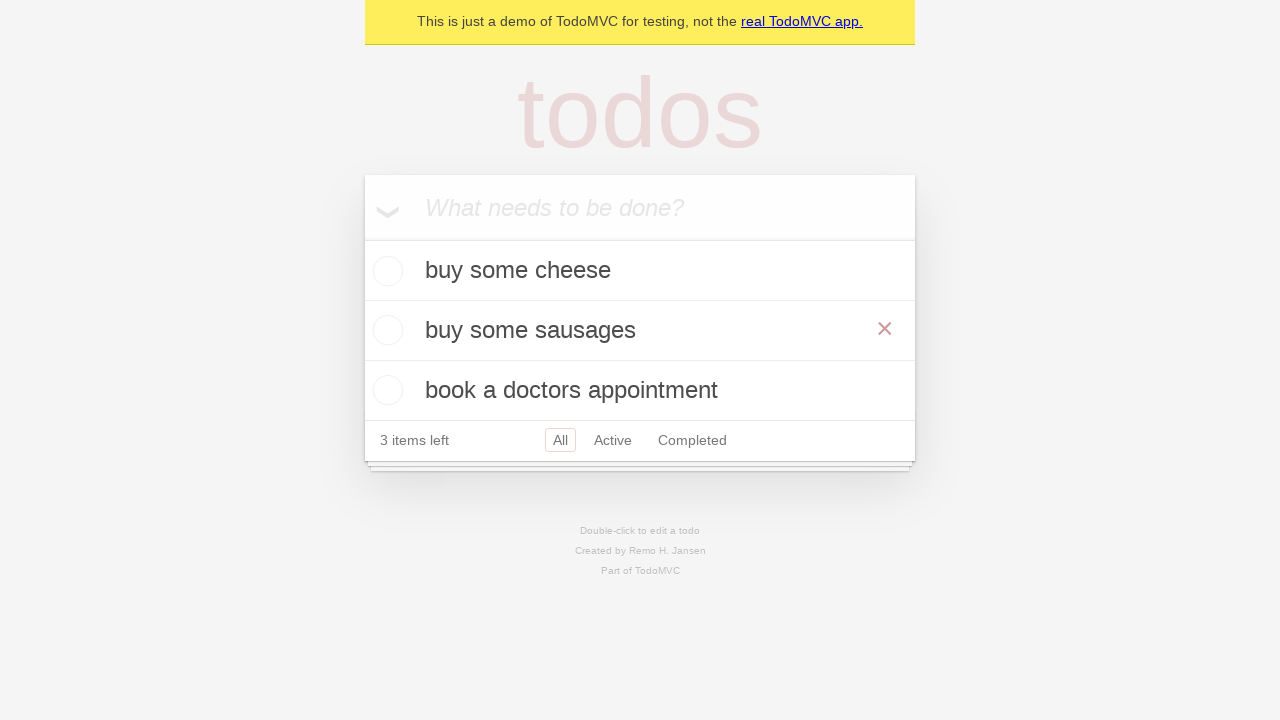